Tests club search with fluent wait, verifying page title and searching for clubs

Starting URL: http://speak-ukrainian.eastus2.cloudapp.azure.com/dev/

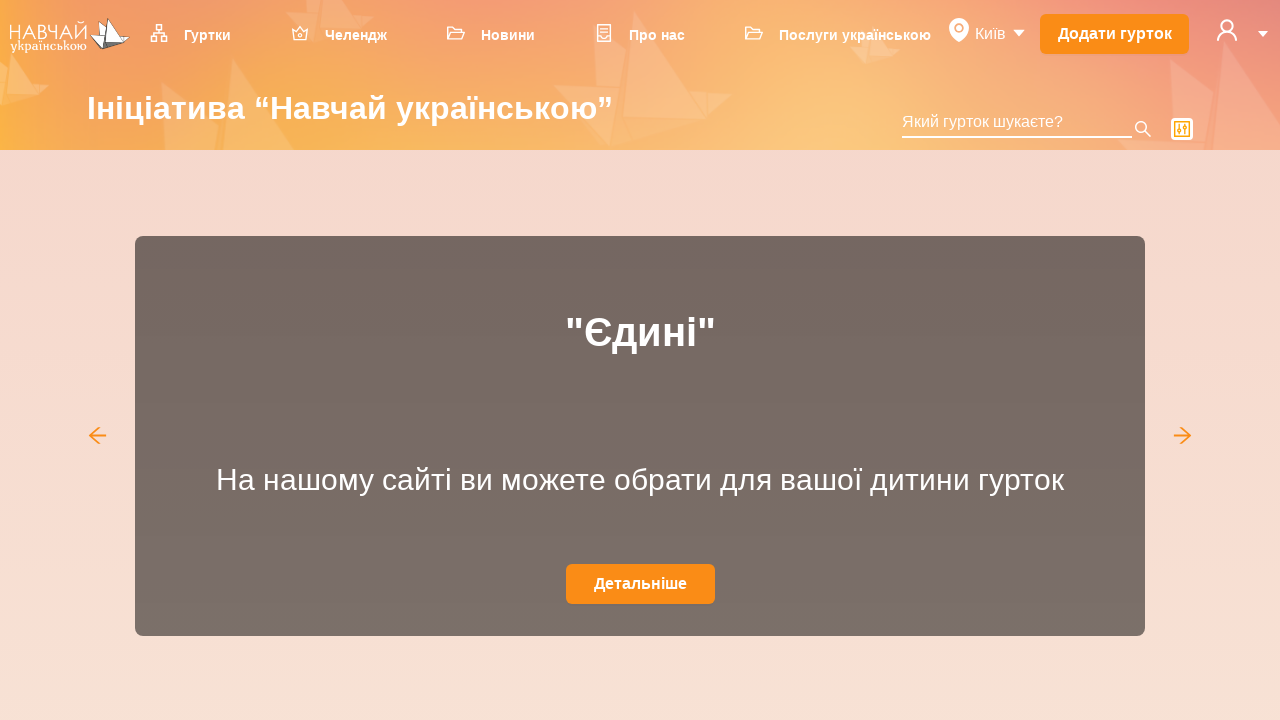

Page title contains 'Навчай українською'
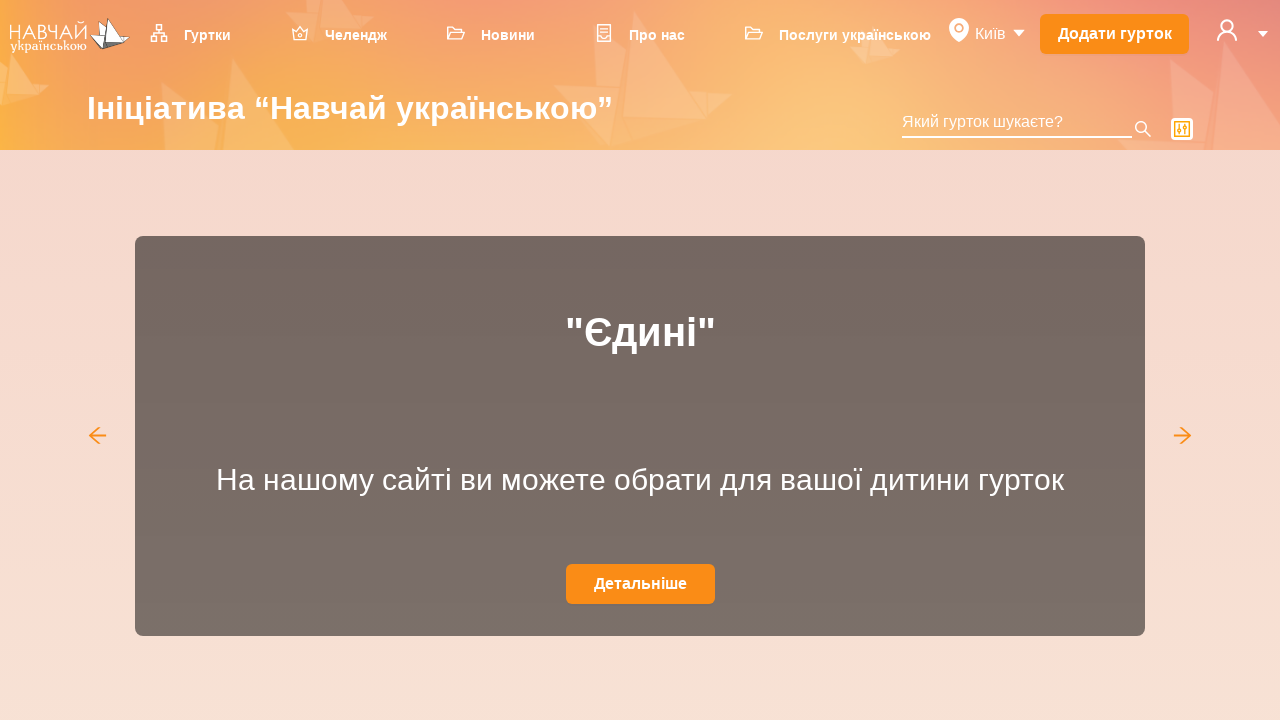

Search input field is visible
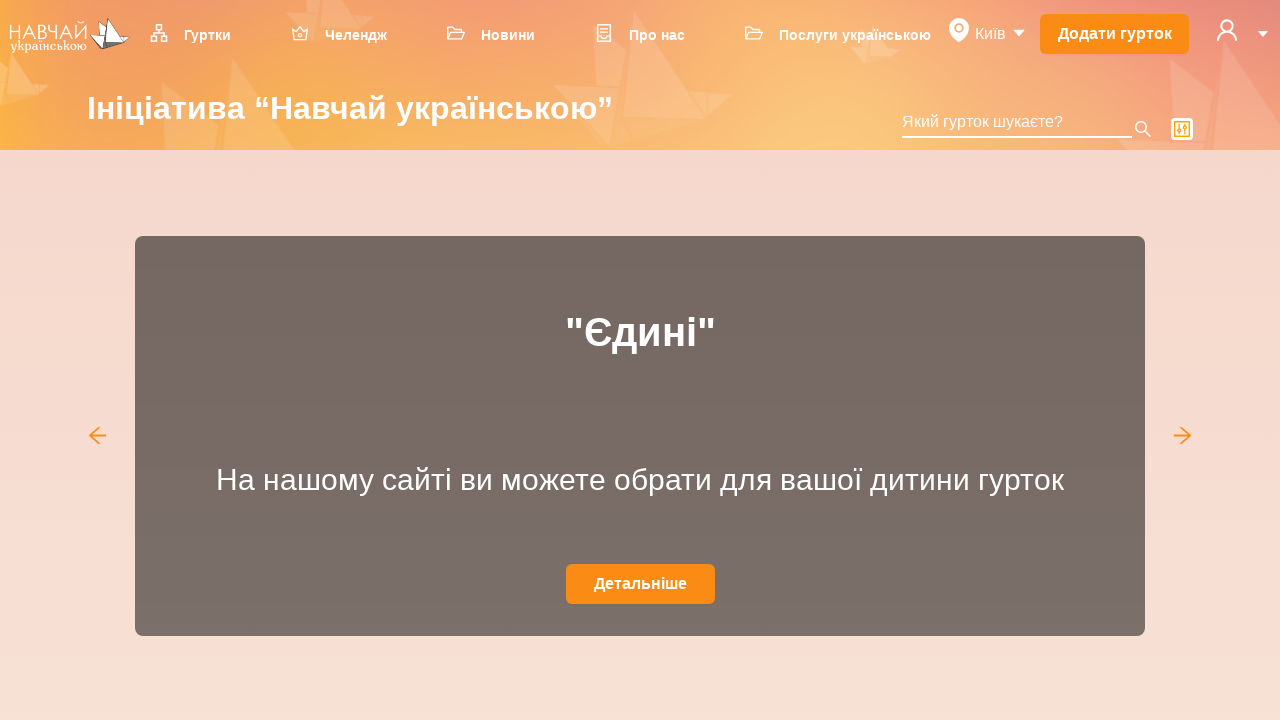

Filled search input with 'Школа' to search for clubs on input.ant-select-selection-search-input
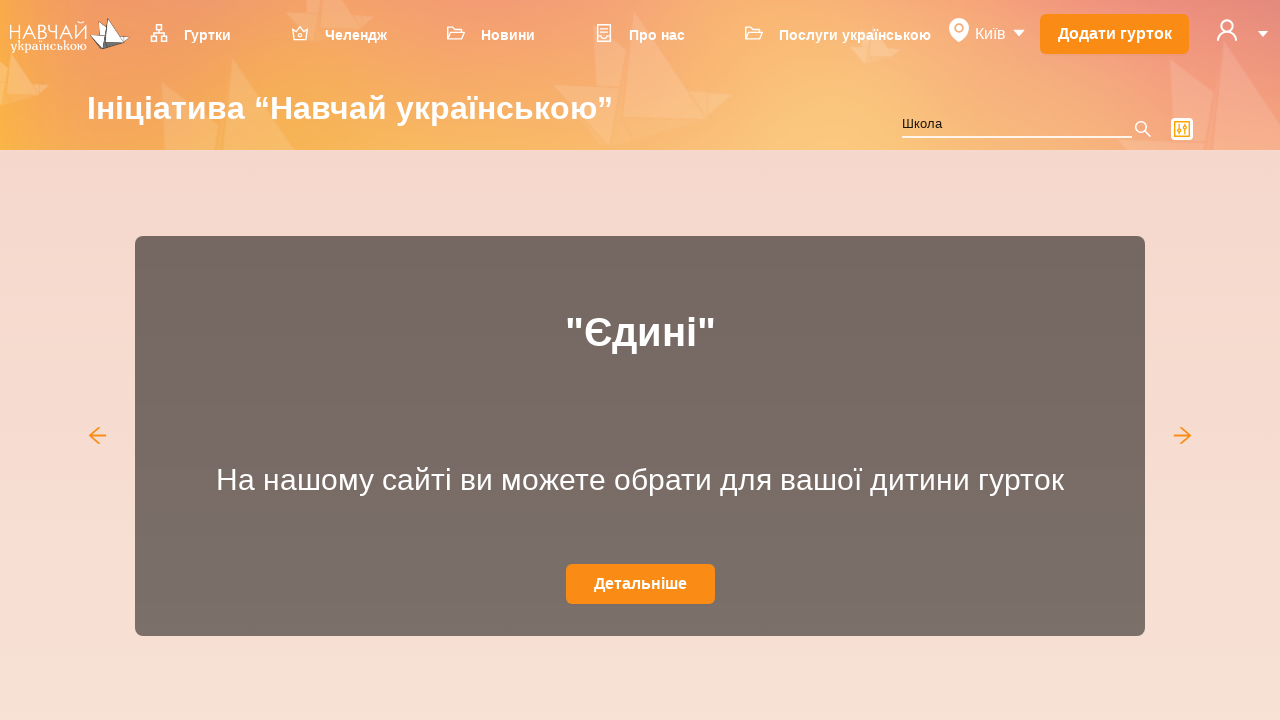

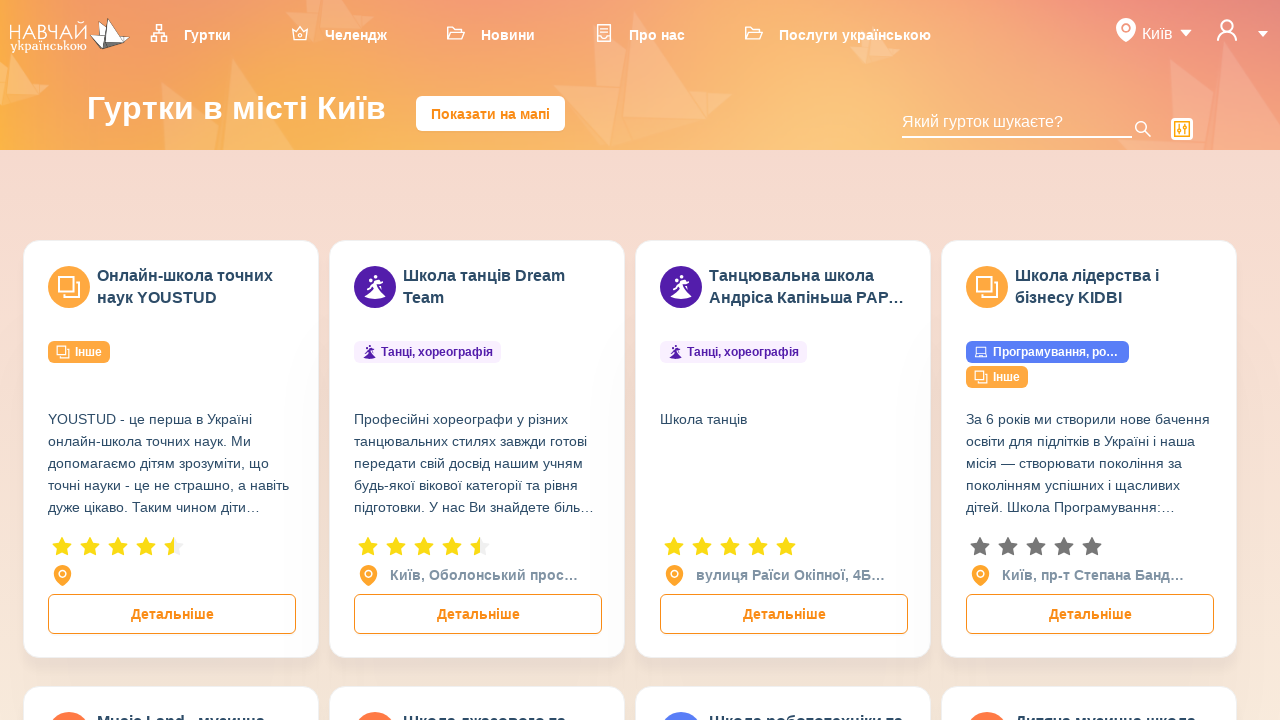